Tests an e-commerce flow by adding multiple products to cart with increased quantities, proceeding to checkout, and applying a promo code

Starting URL: https://rahulshettyacademy.com/seleniumPractise/

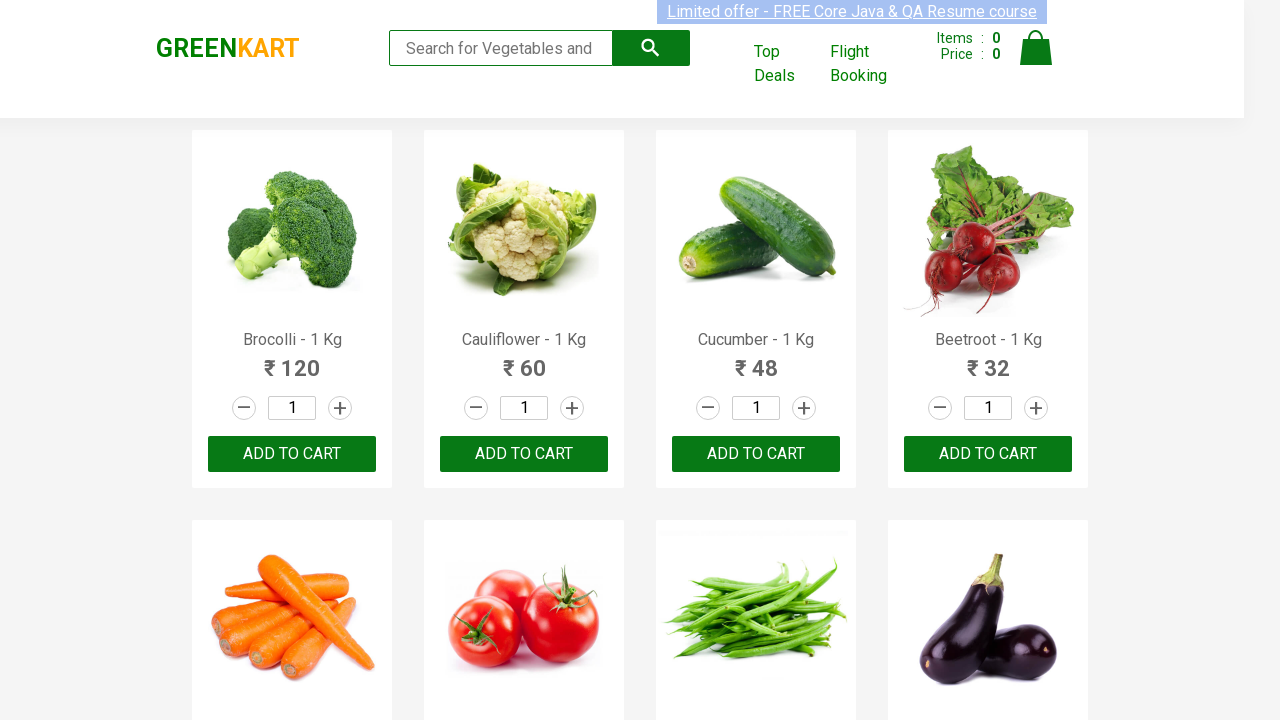

Located all product name elements
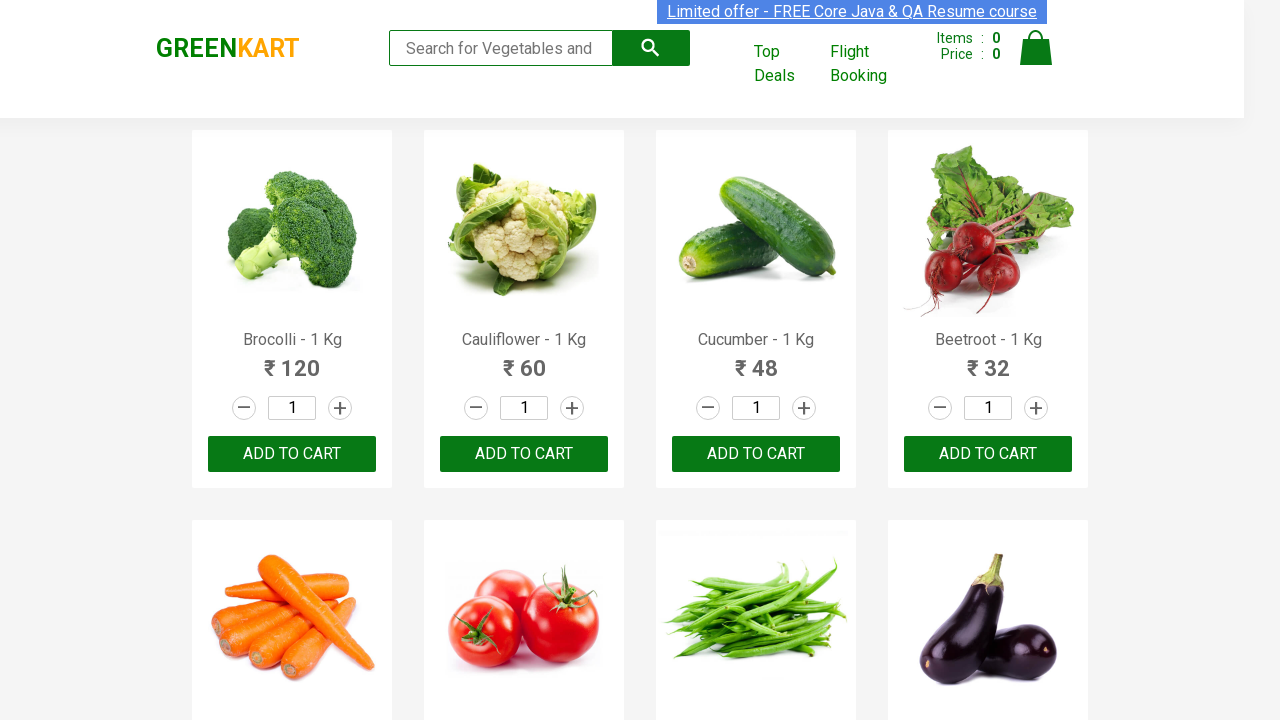

Located all increment buttons
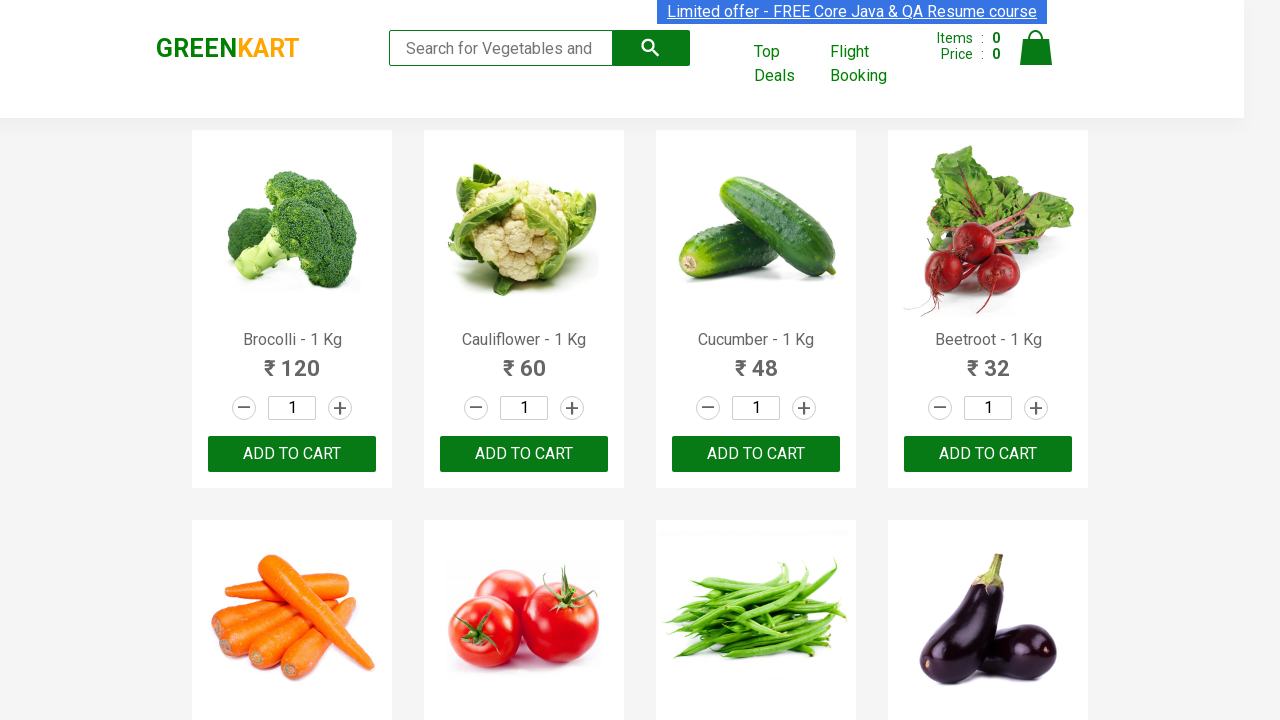

Incremented quantity for Cucumber - 1 Kg (increment 1/4) at (804, 408) on .increment >> nth=2
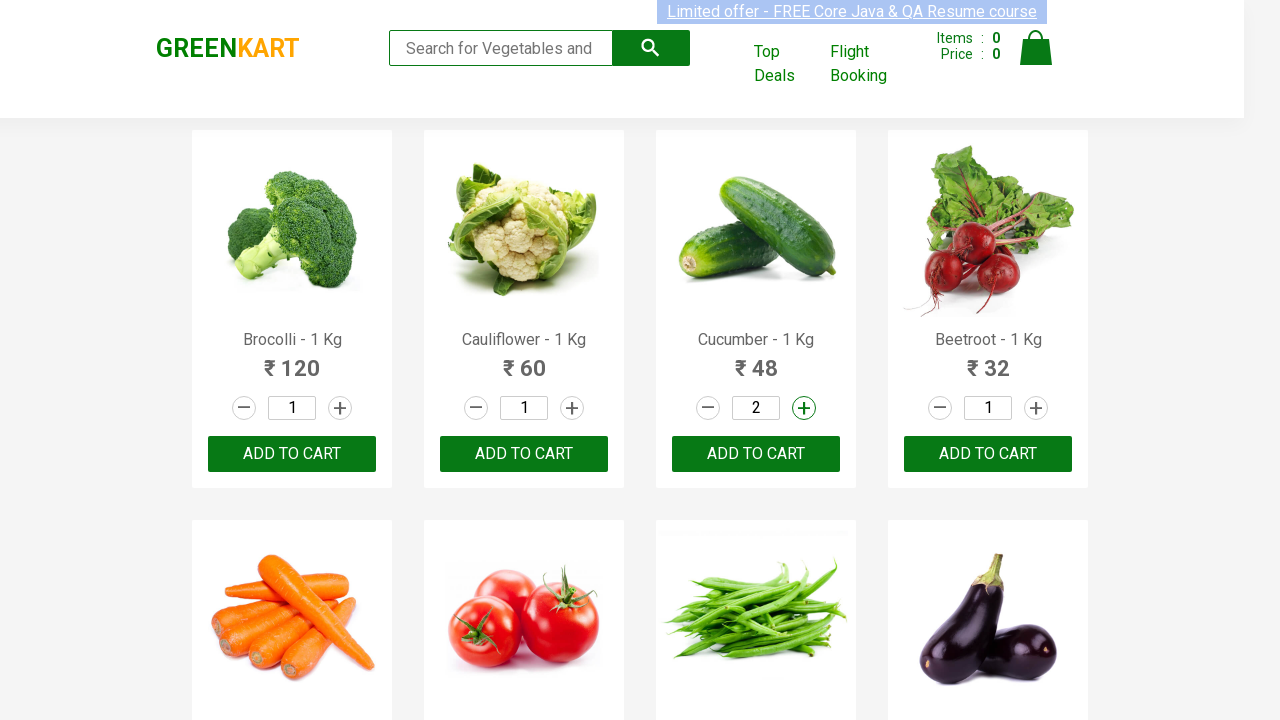

Incremented quantity for Cucumber - 1 Kg (increment 2/4) at (804, 408) on .increment >> nth=2
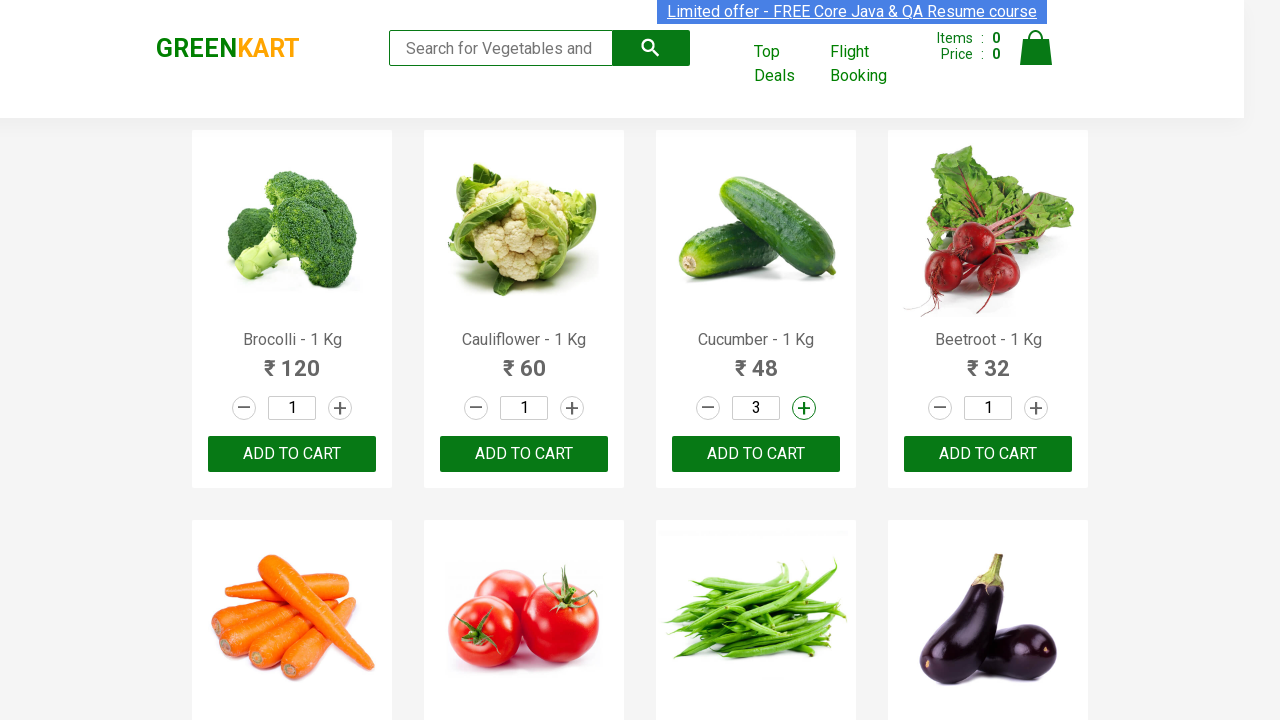

Incremented quantity for Cucumber - 1 Kg (increment 3/4) at (804, 408) on .increment >> nth=2
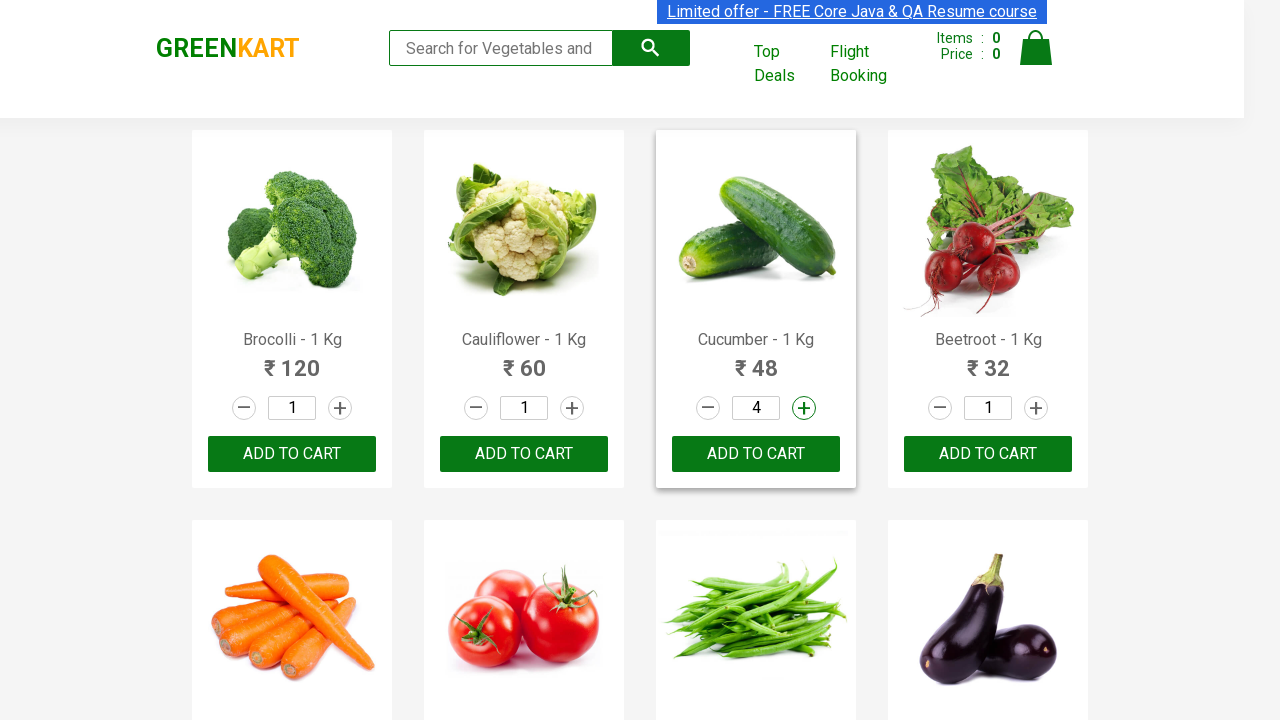

Incremented quantity for Cucumber - 1 Kg (increment 4/4) at (804, 408) on .increment >> nth=2
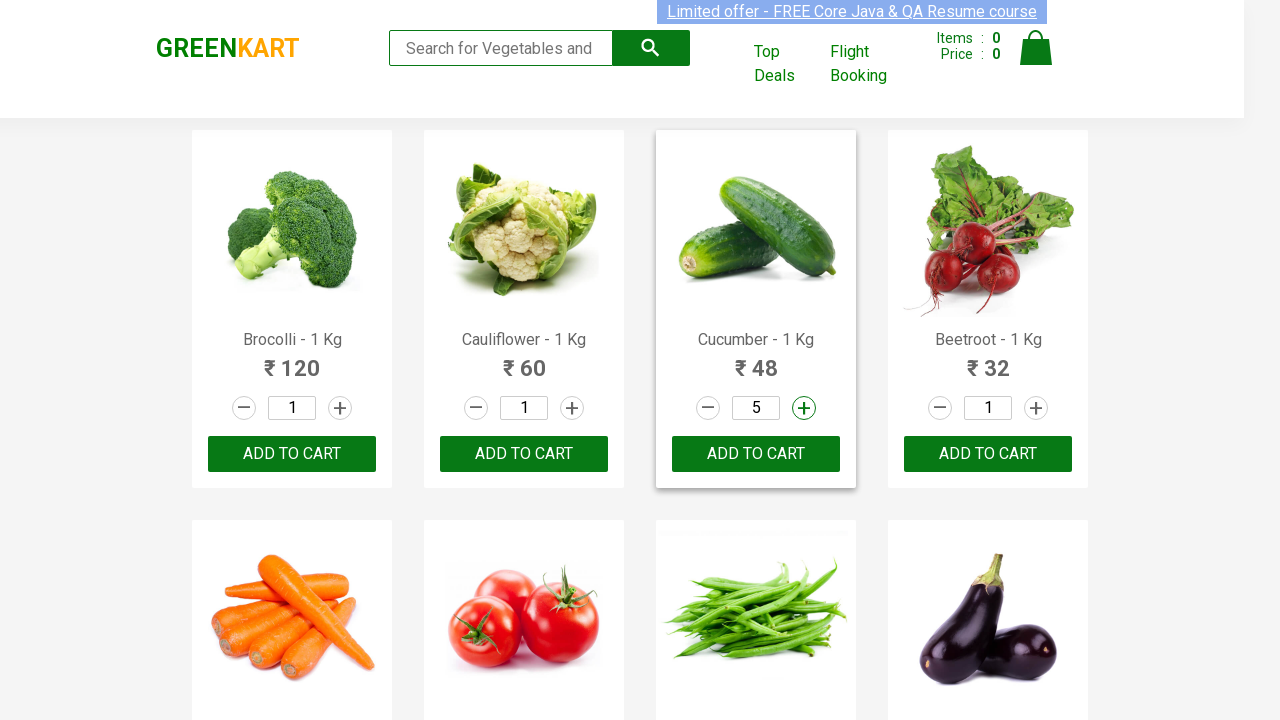

Added Cucumber - 1 Kg (quantity 5) to cart at (756, 454) on xpath=//div[@class='product-action']/button >> nth=2
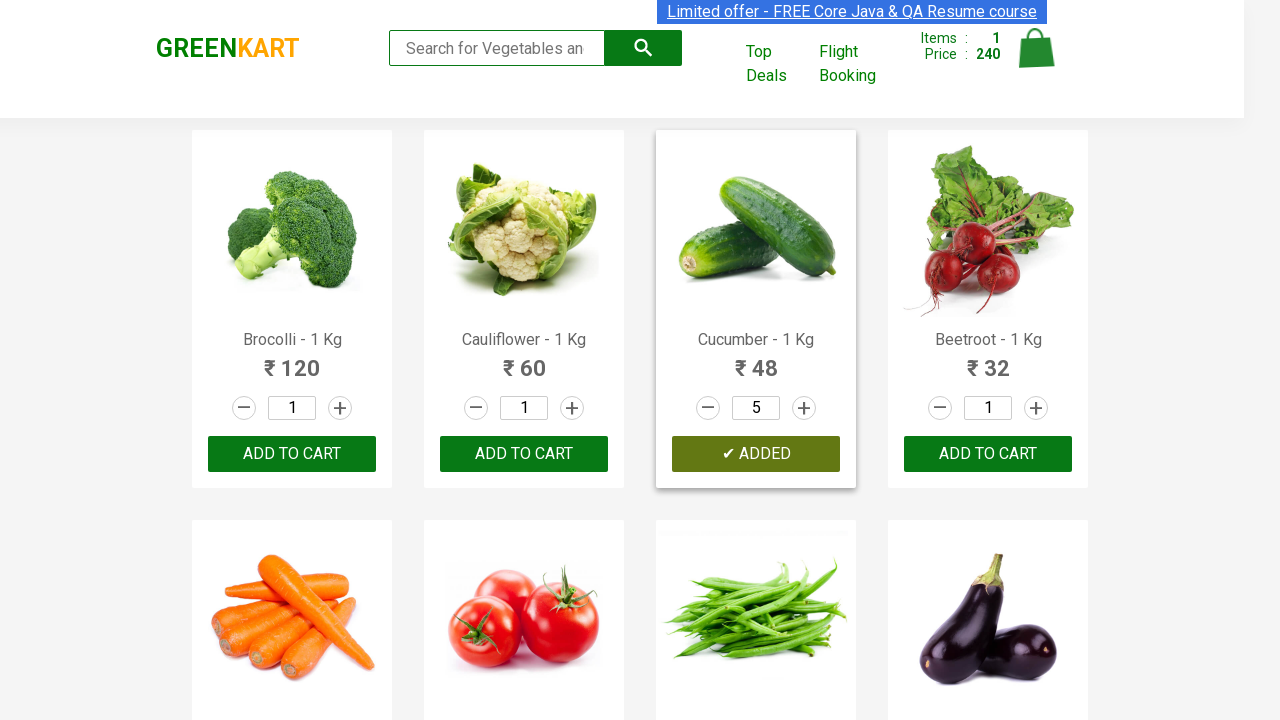

Incremented quantity for Beans - 1 Kg (increment 1/4) at (804, 360) on .increment >> nth=6
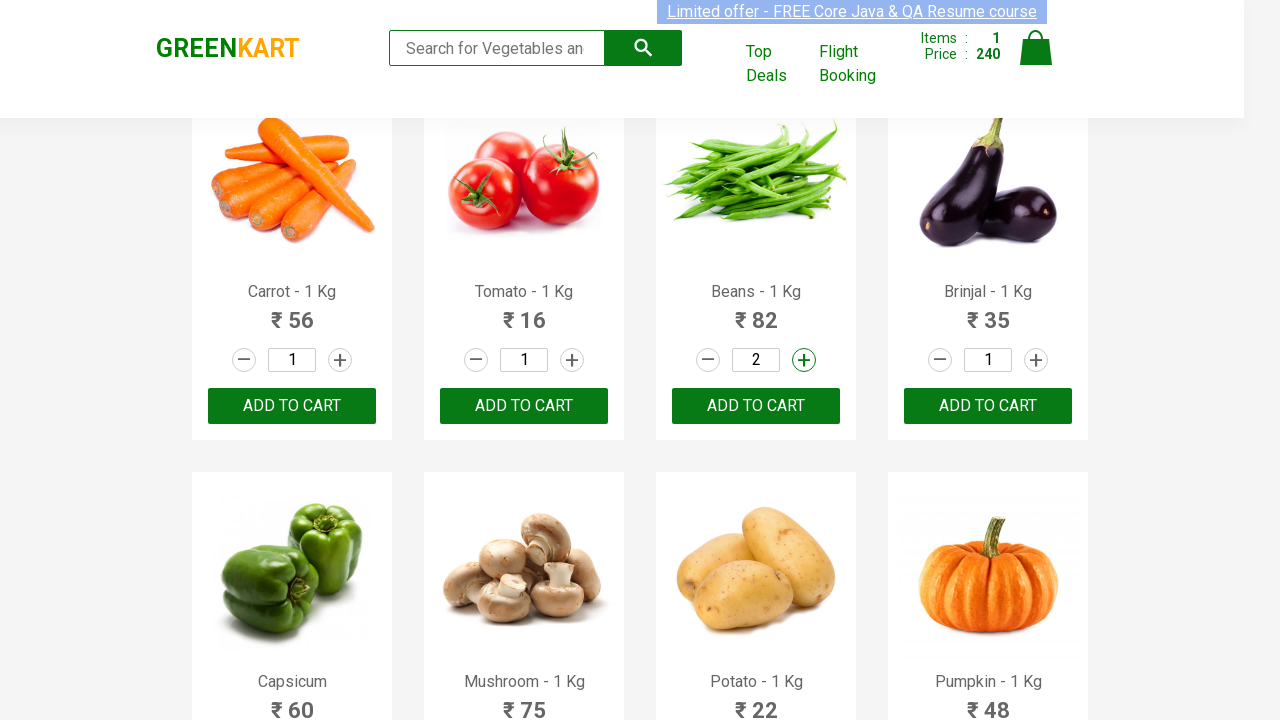

Incremented quantity for Beans - 1 Kg (increment 2/4) at (804, 360) on .increment >> nth=6
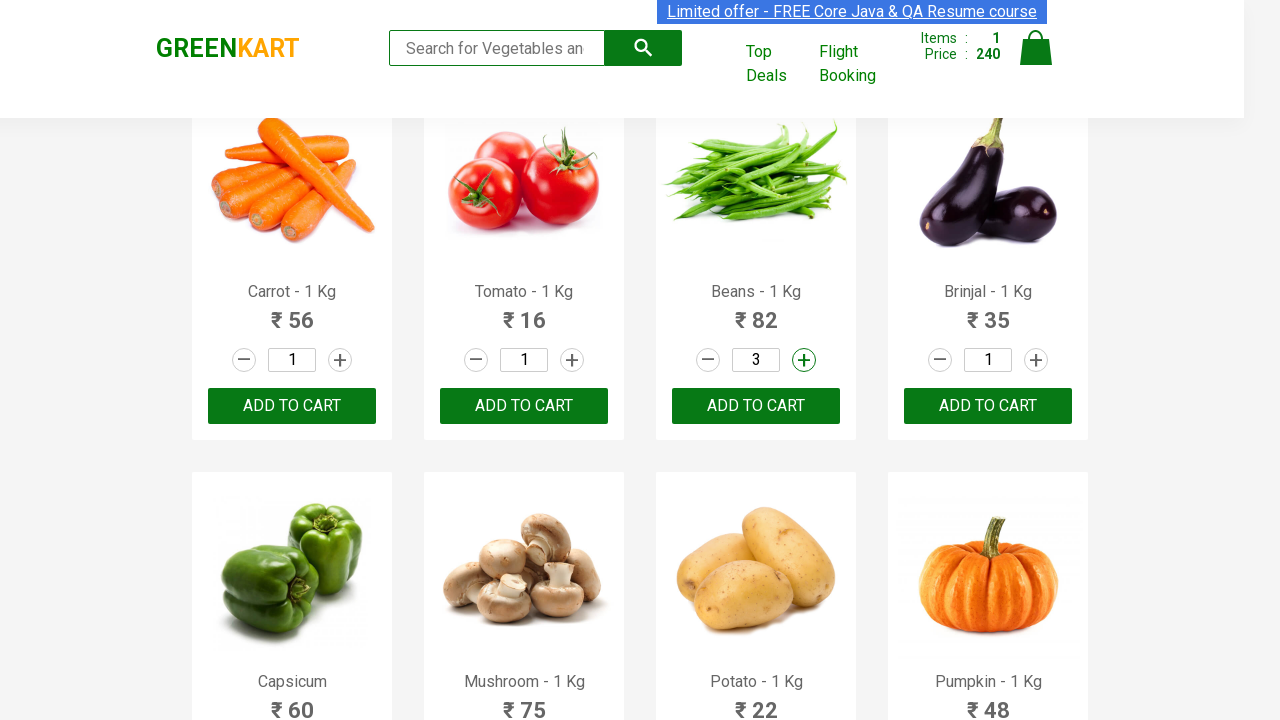

Incremented quantity for Beans - 1 Kg (increment 3/4) at (804, 360) on .increment >> nth=6
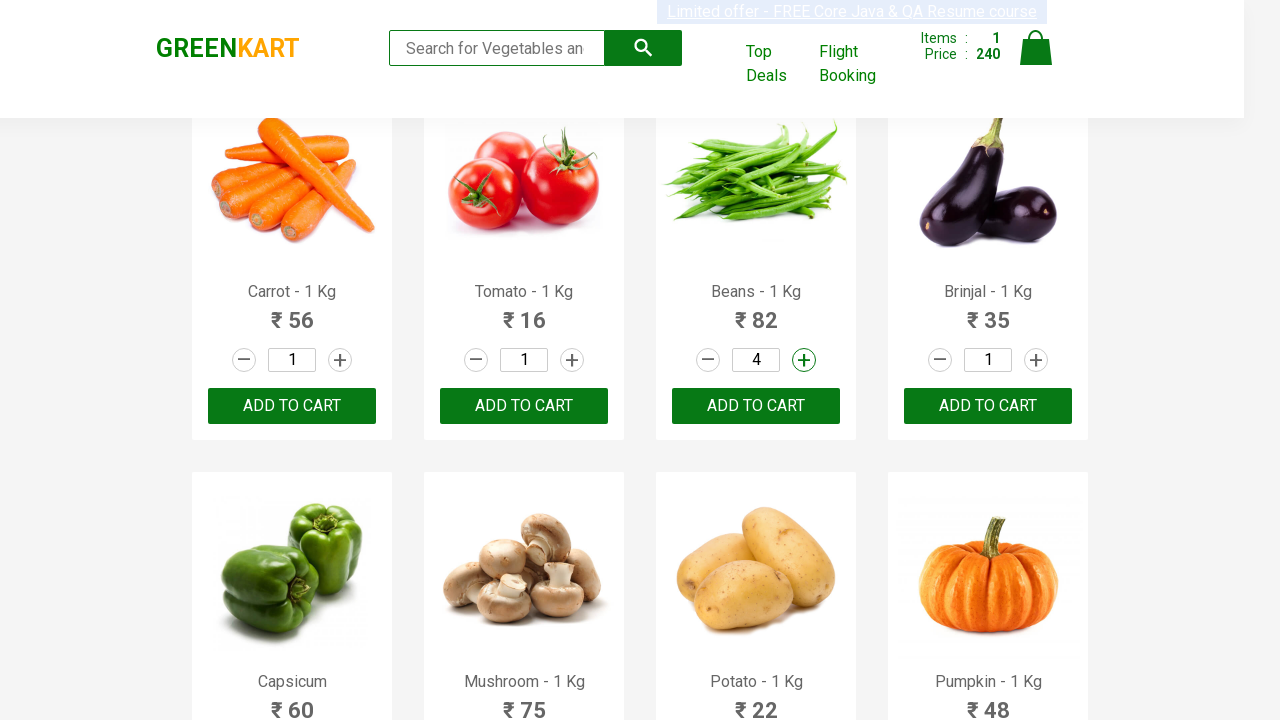

Incremented quantity for Beans - 1 Kg (increment 4/4) at (804, 360) on .increment >> nth=6
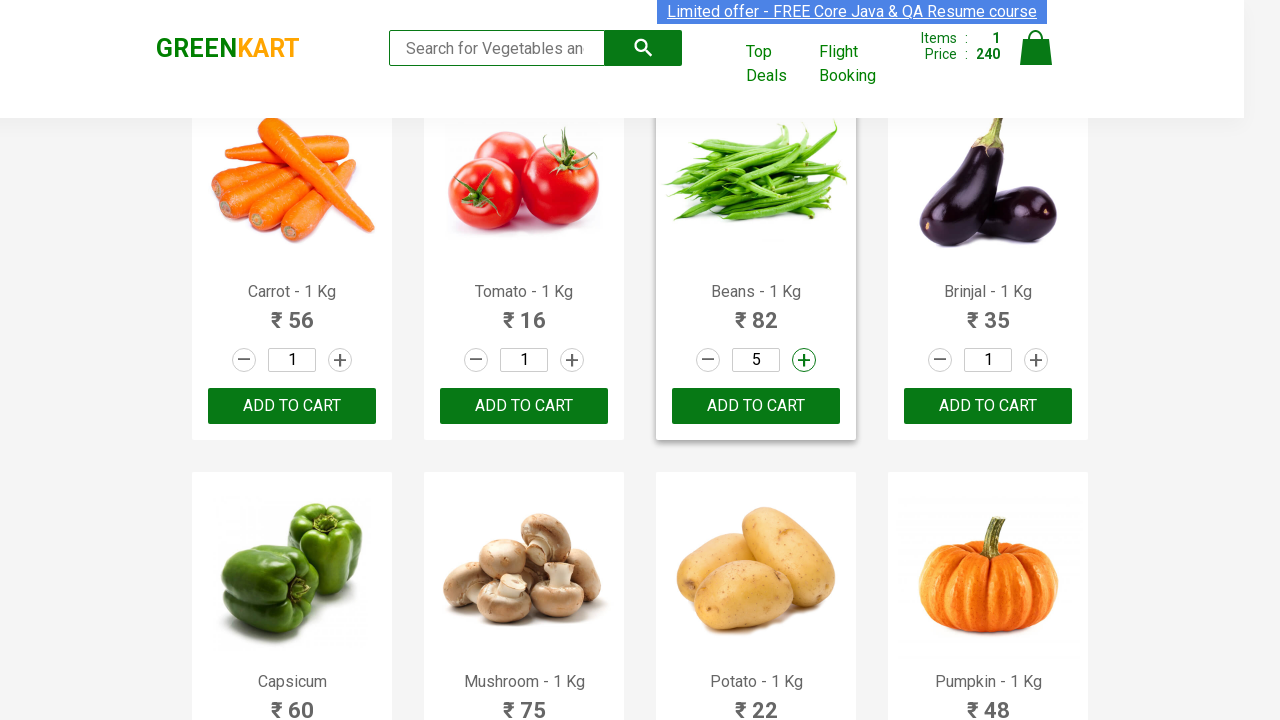

Added Beans - 1 Kg (quantity 5) to cart at (756, 406) on xpath=//div[@class='product-action']/button >> nth=6
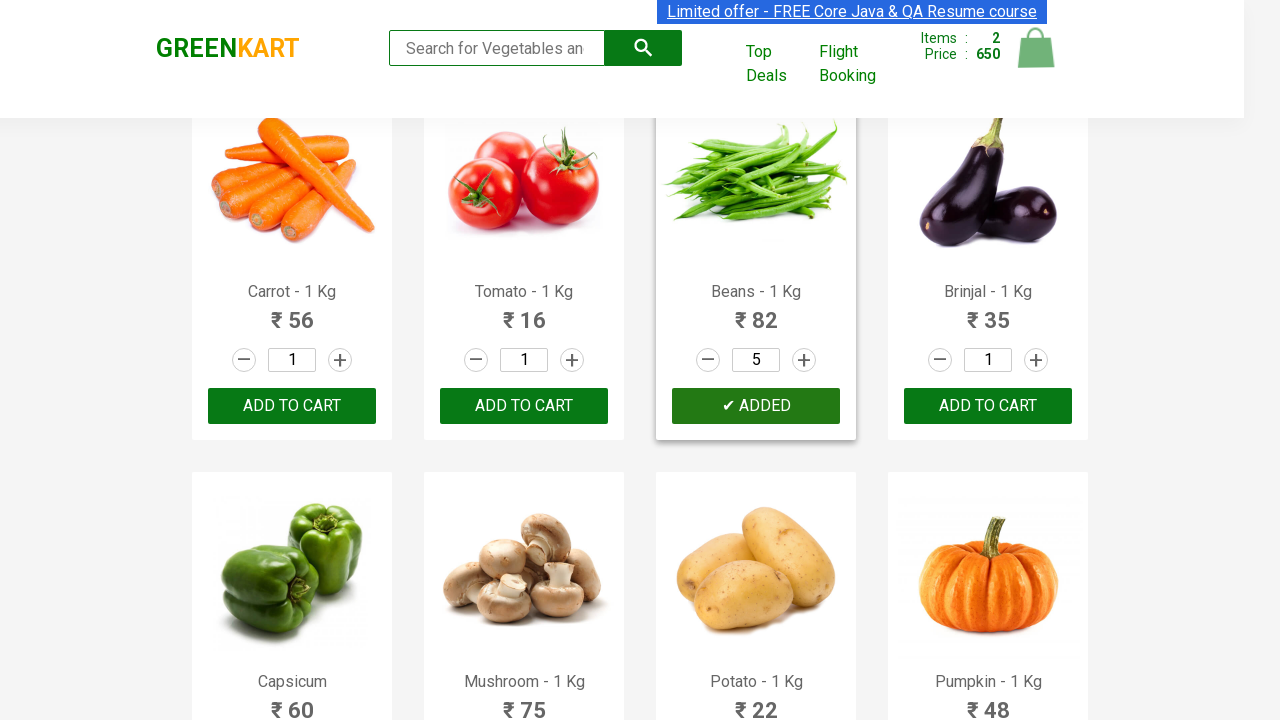

Clicked on cart icon to view cart at (1036, 48) on xpath=//img[@alt='Cart']
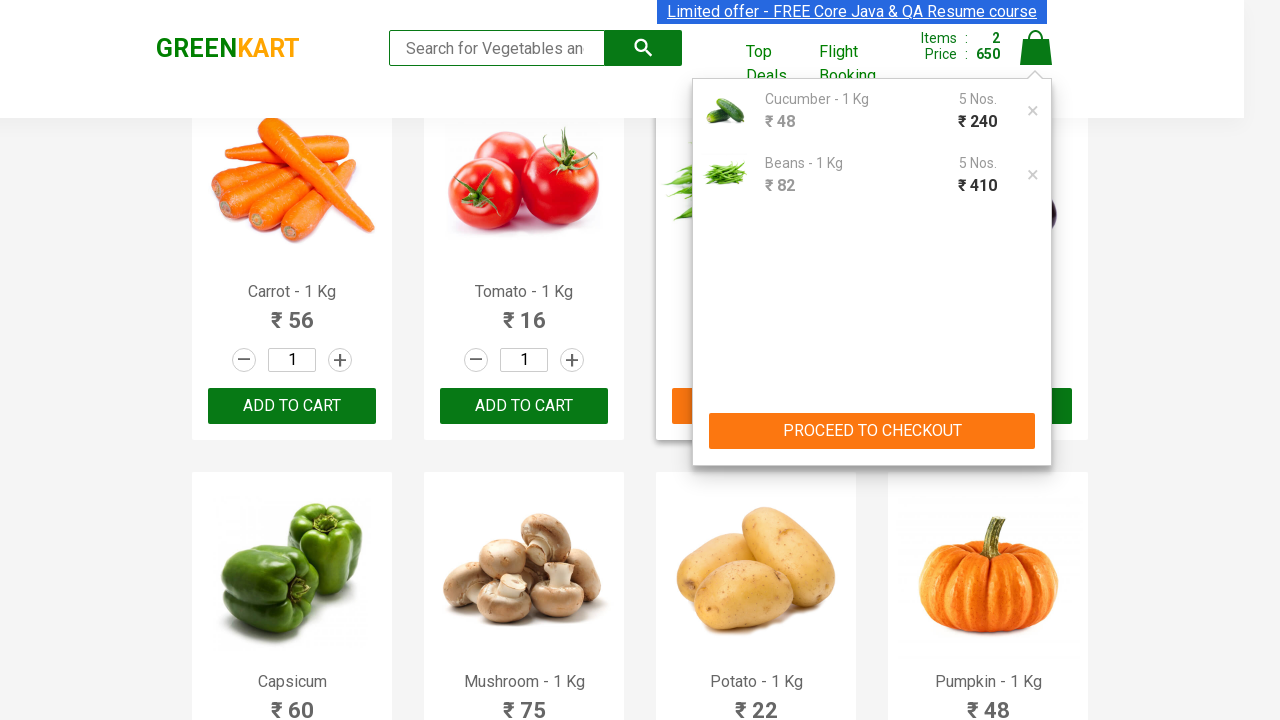

Clicked 'Proceed to Checkout' button at (872, 431) on xpath=//button[contains(text(),'PROCEED TO CHECKOUT')]
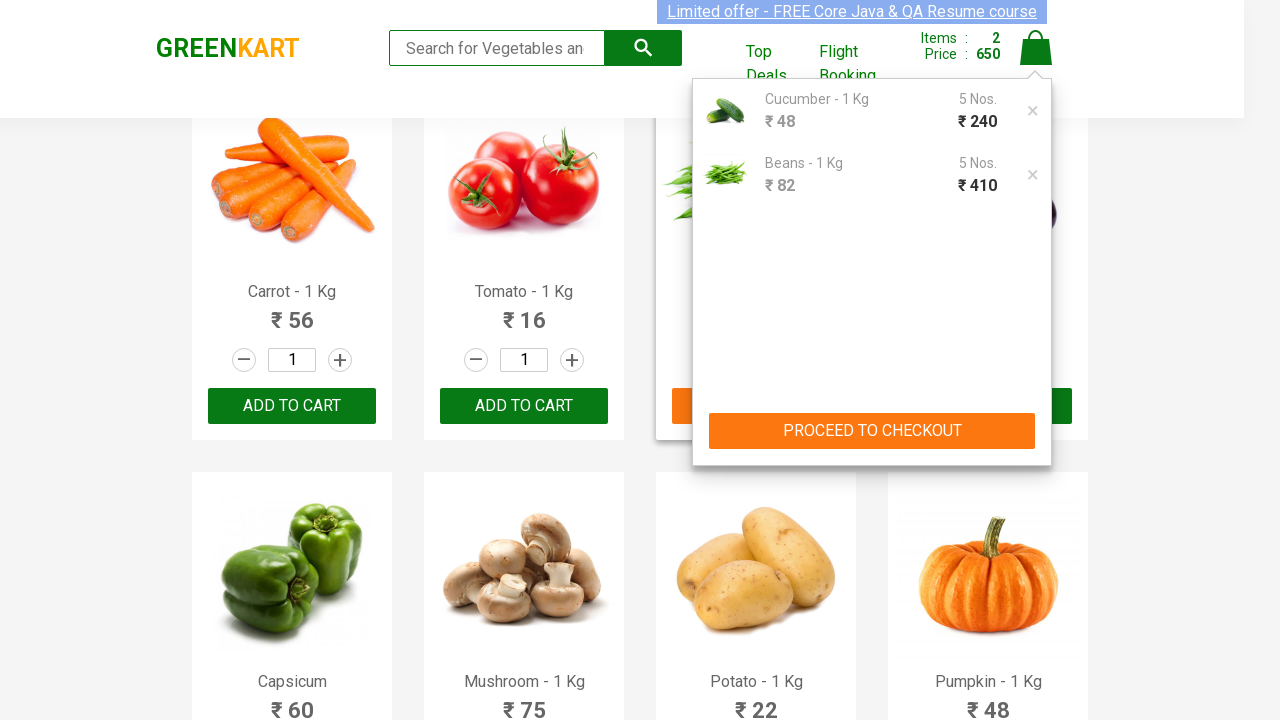

Promo code input field became visible
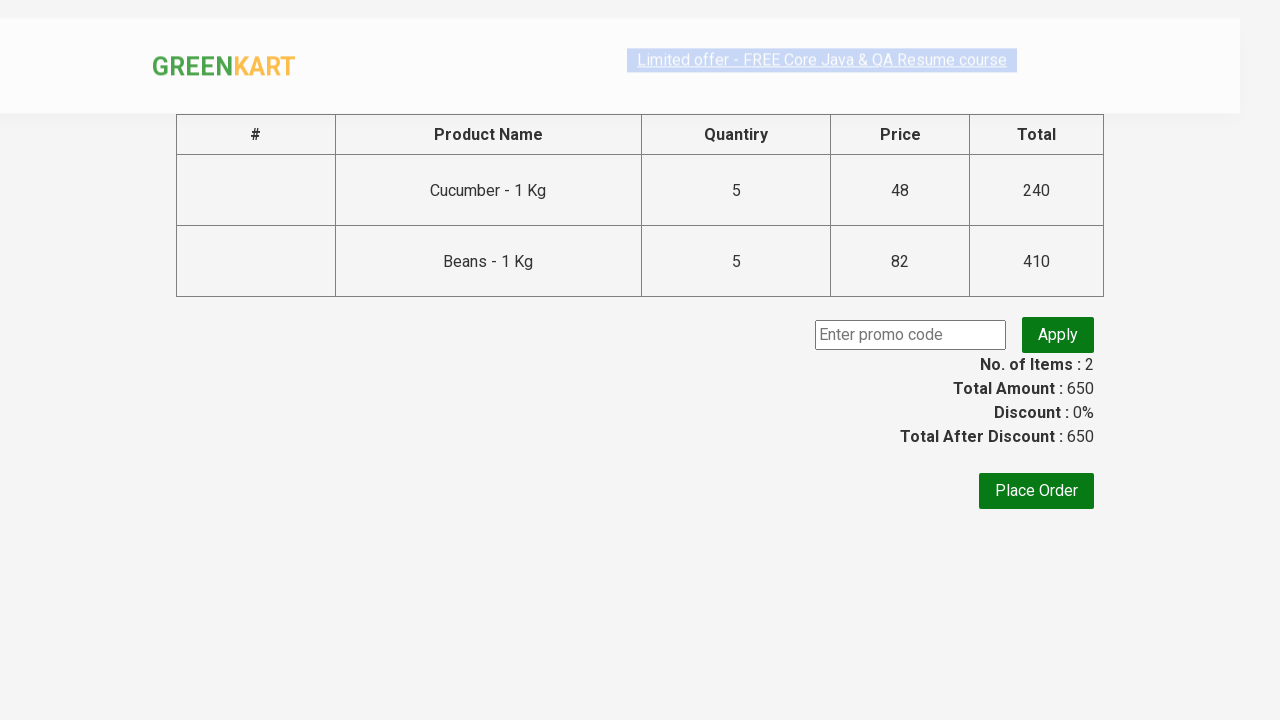

Entered promo code 'rahulshettyacademy' on input.promoCode
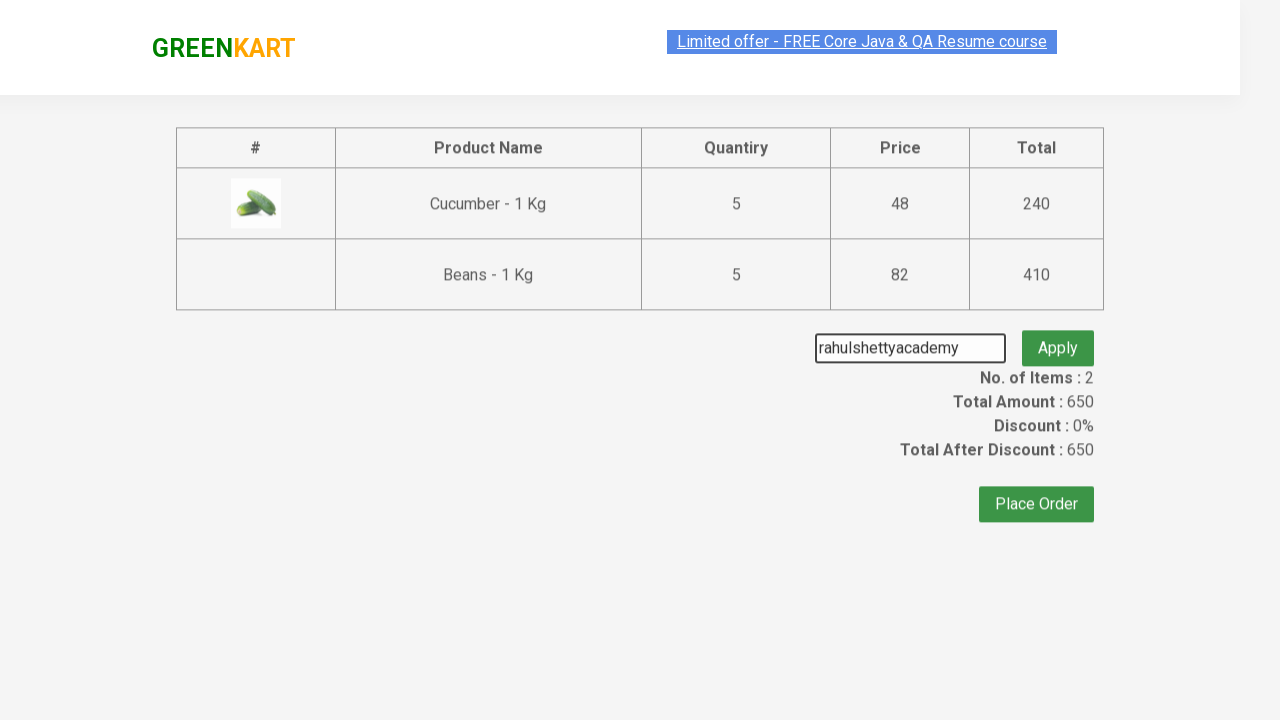

Clicked apply promo button at (1058, 335) on button.promoBtn
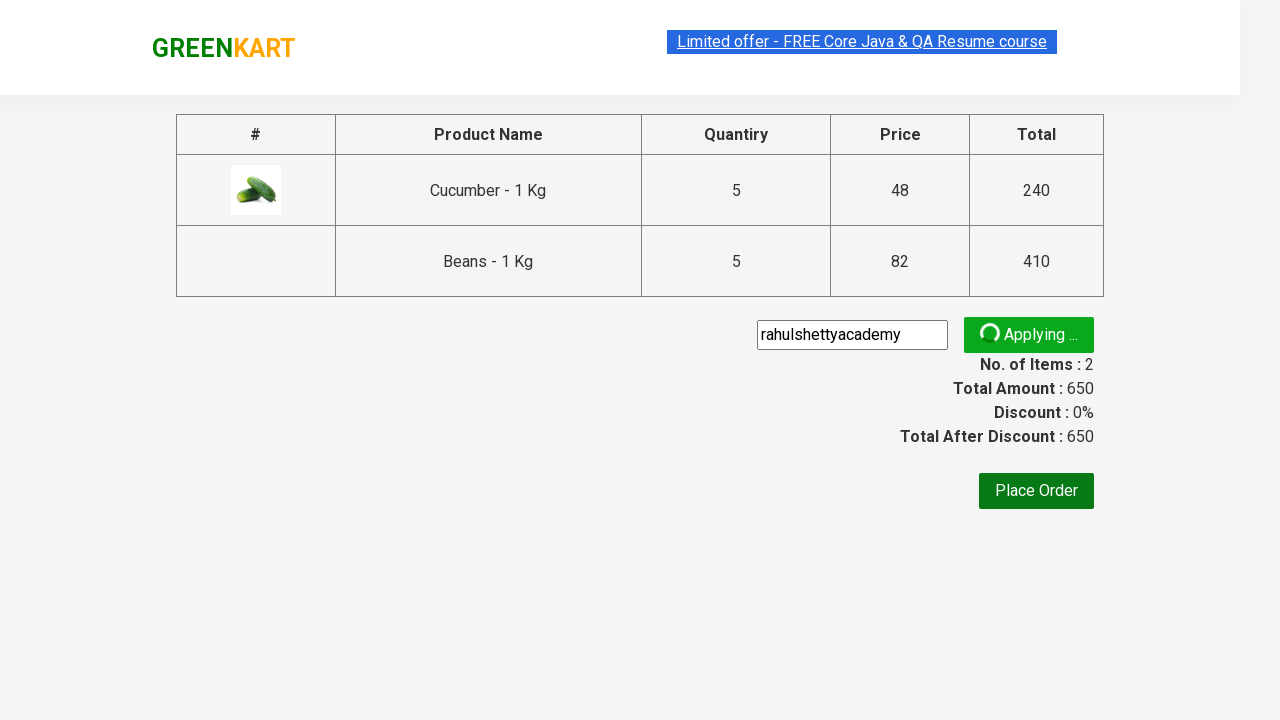

Promo code successfully applied - confirmation message appeared
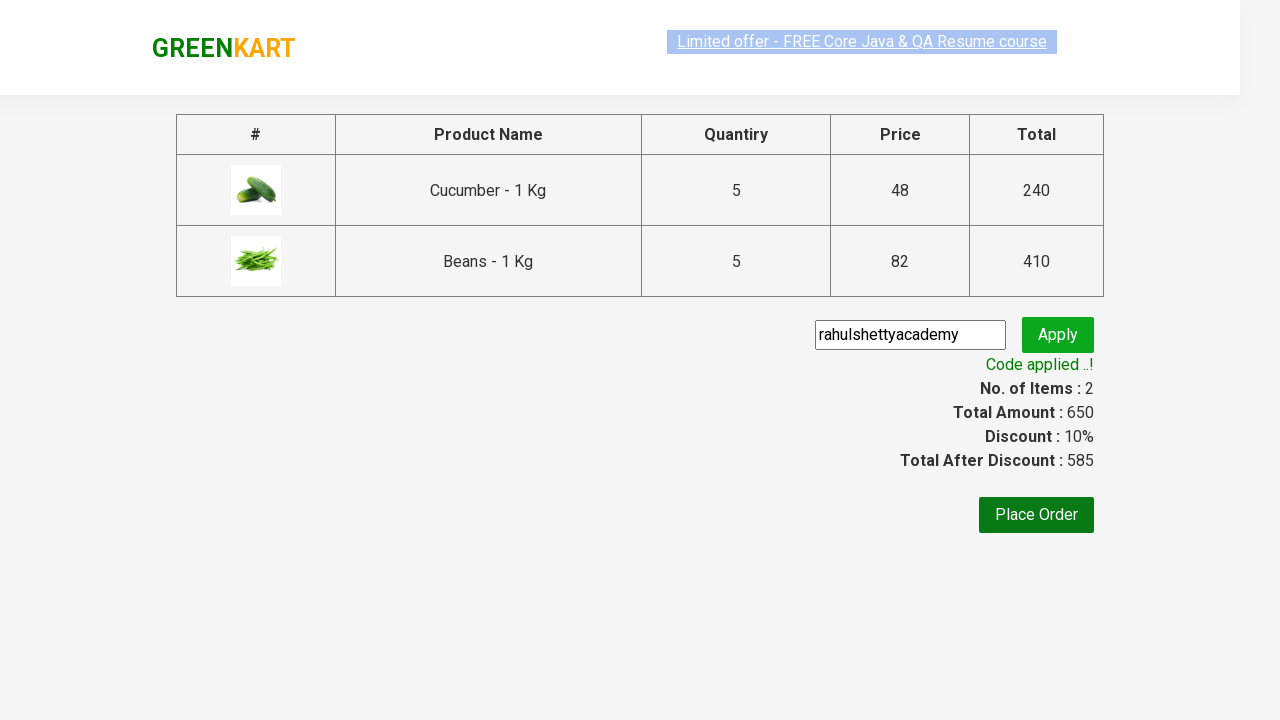

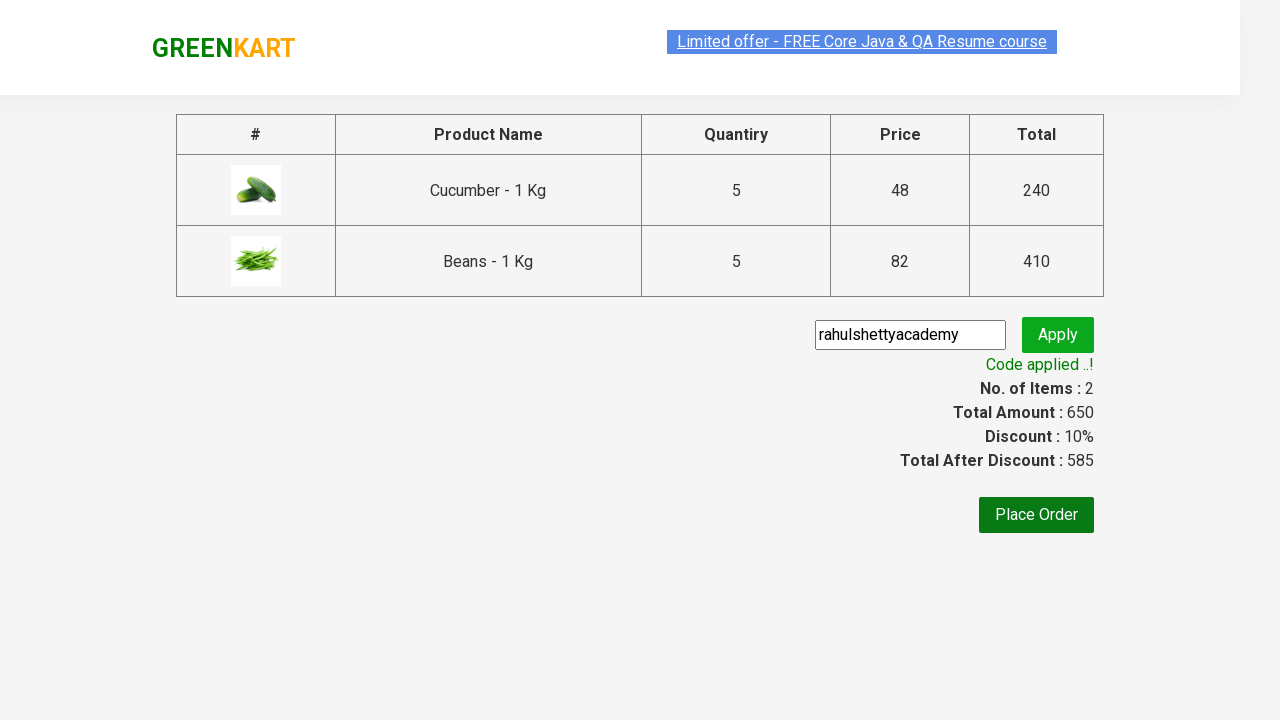